Navigates to YouTube homepage and sets the browser window size to 400x500 pixels

Starting URL: https://www.youtube.com/

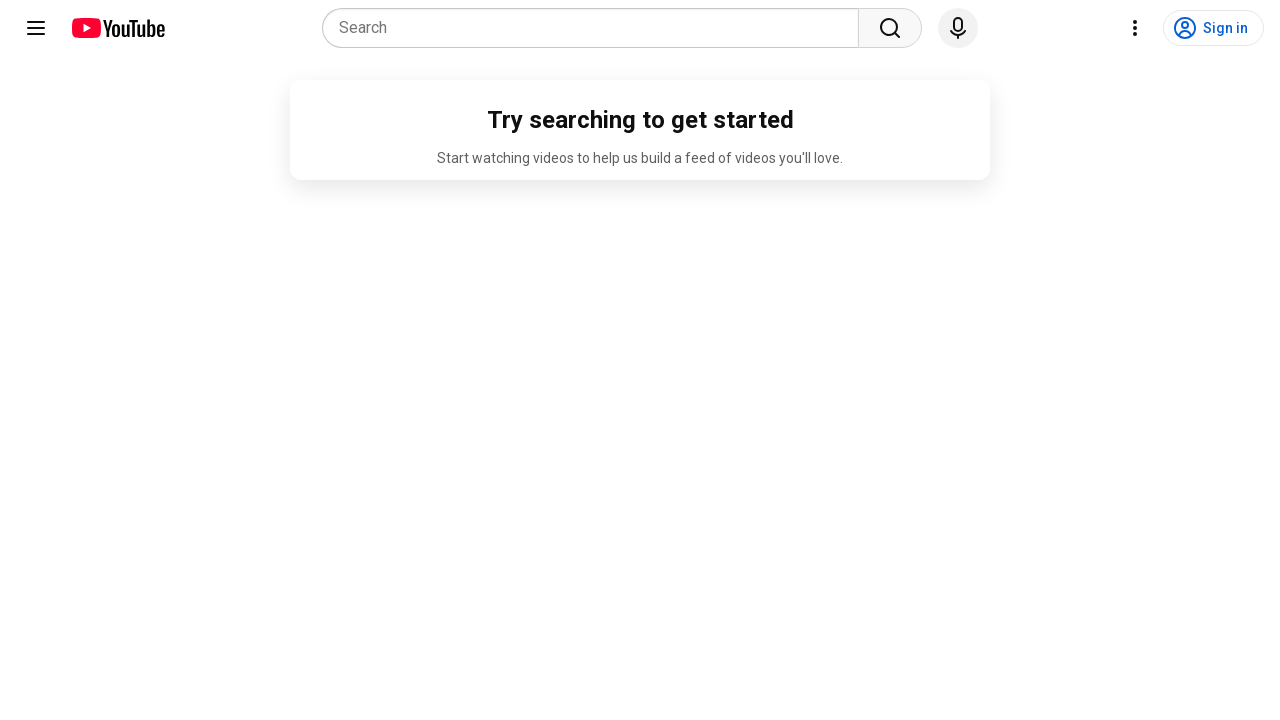

Set browser window size to 400x500 pixels
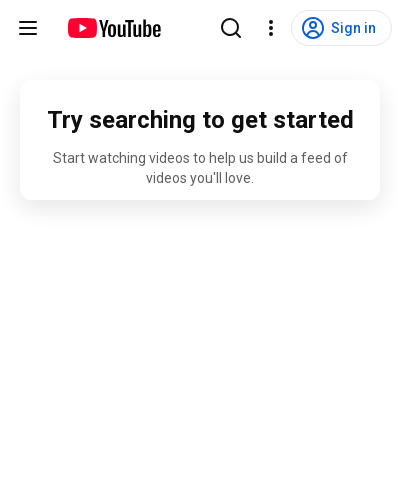

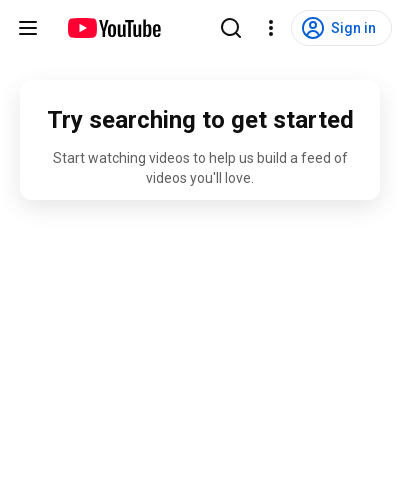